Tests a JavaScript countdown timer by setting a time value and interacting with timer controls (start, stop, clear, reset)

Starting URL: https://testpages.herokuapp.com/styled/javascript-countdown-test.html

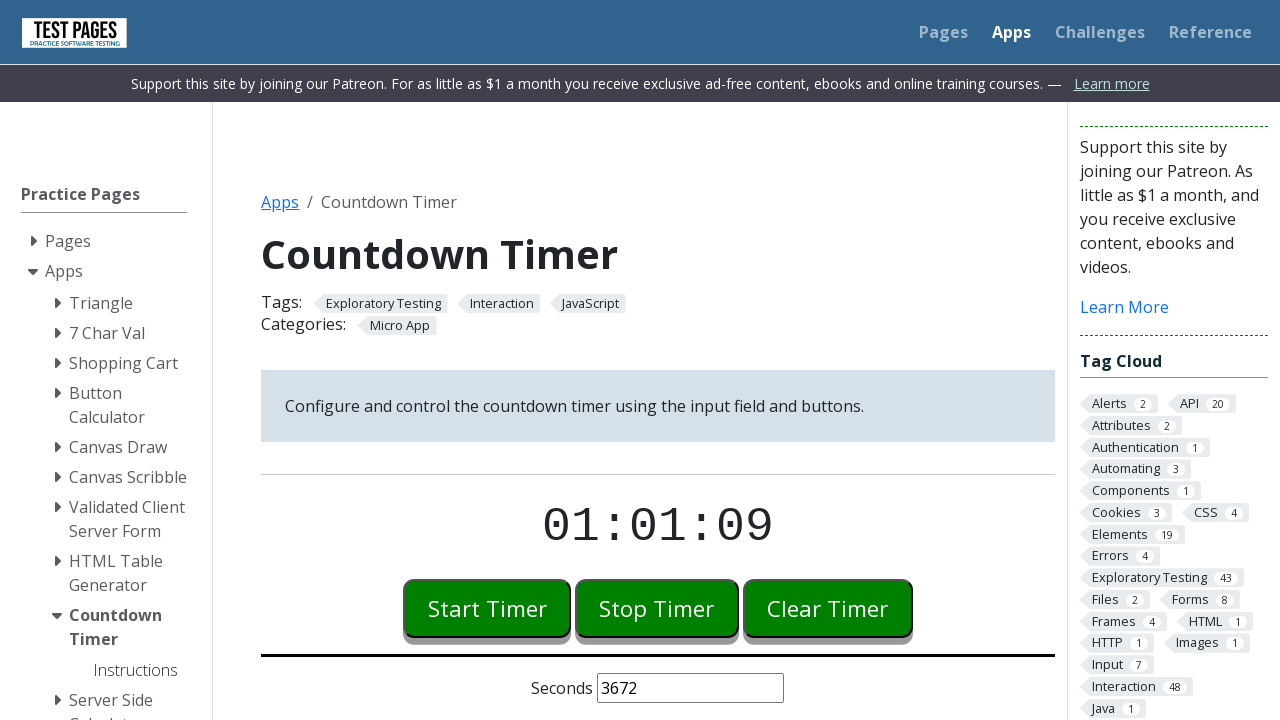

Navigated to JavaScript countdown timer test page
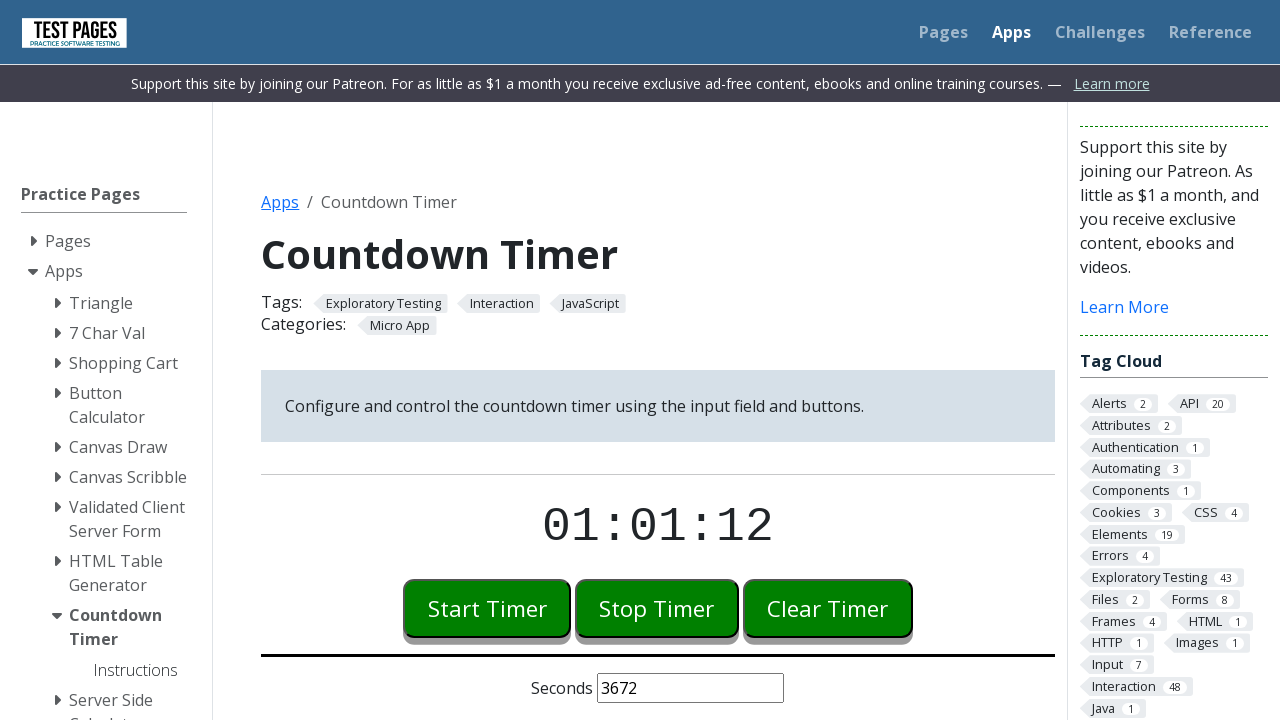

Set timer value to 100 seconds on #timer-seconds
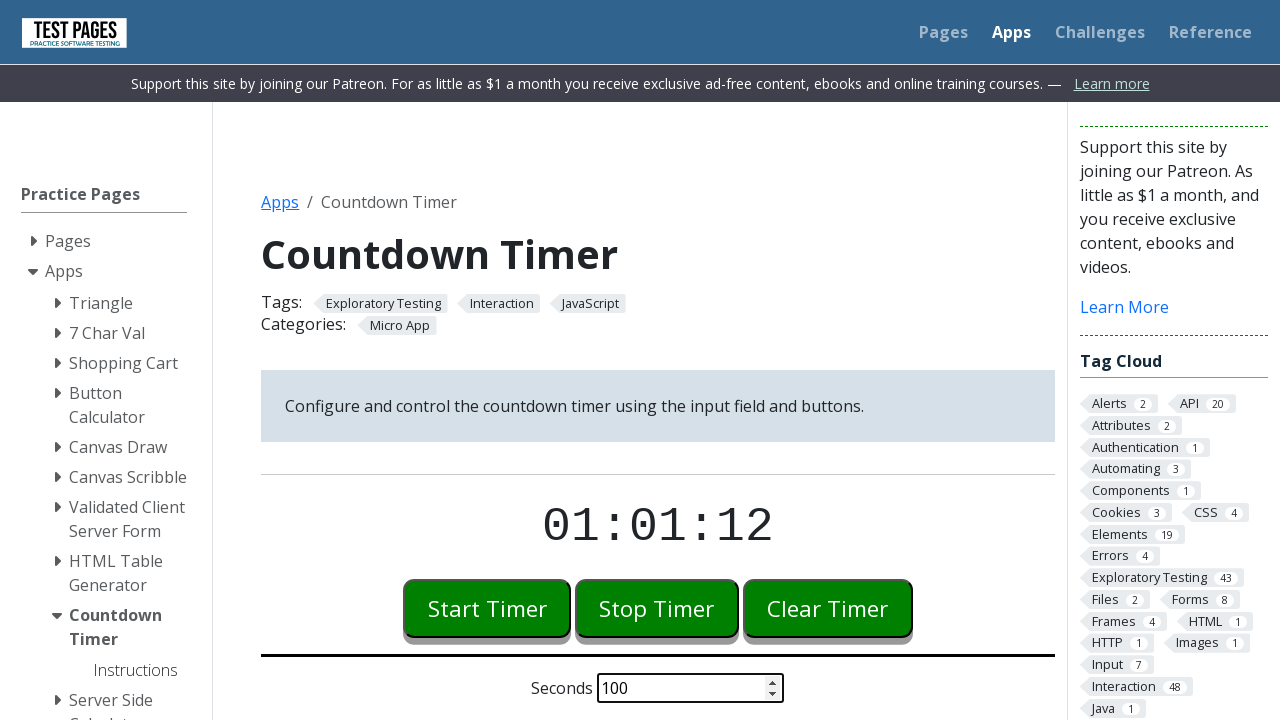

Clicked start timer button at (487, 608) on #start-timer
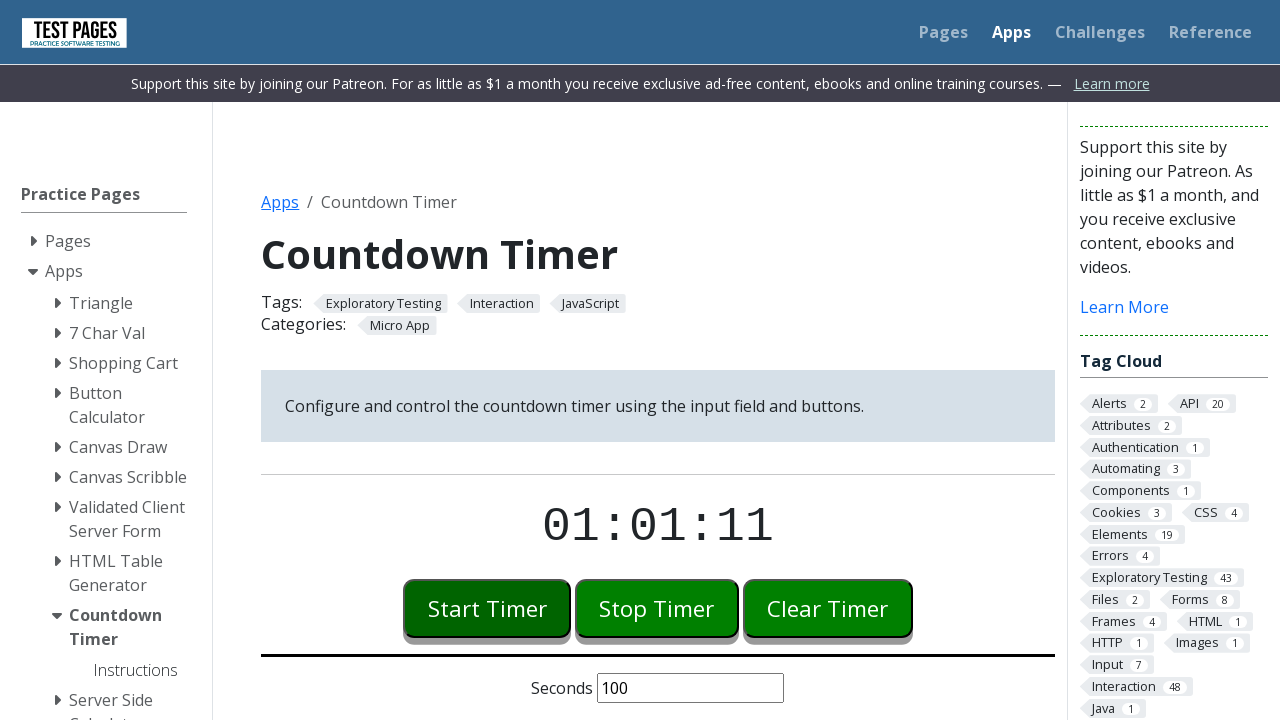

Clicked stop timer button at (657, 608) on #stop-timer
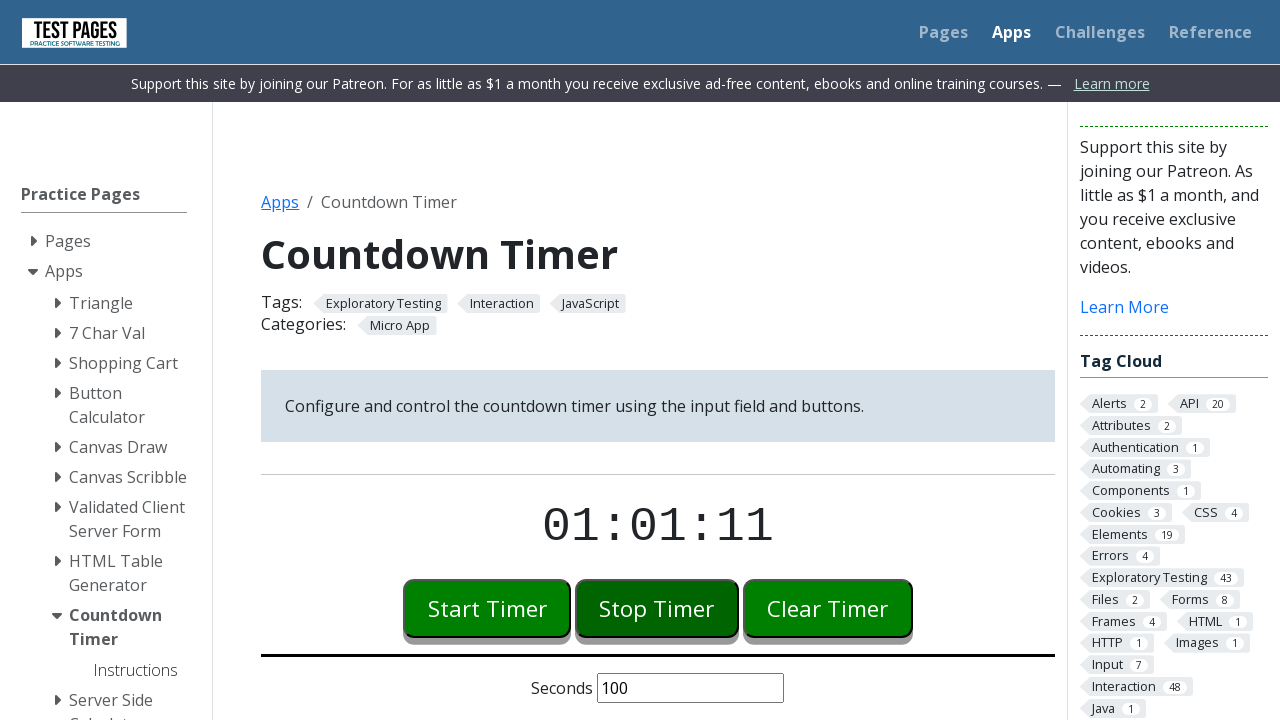

Clicked clear timer button at (828, 608) on #clear-timer
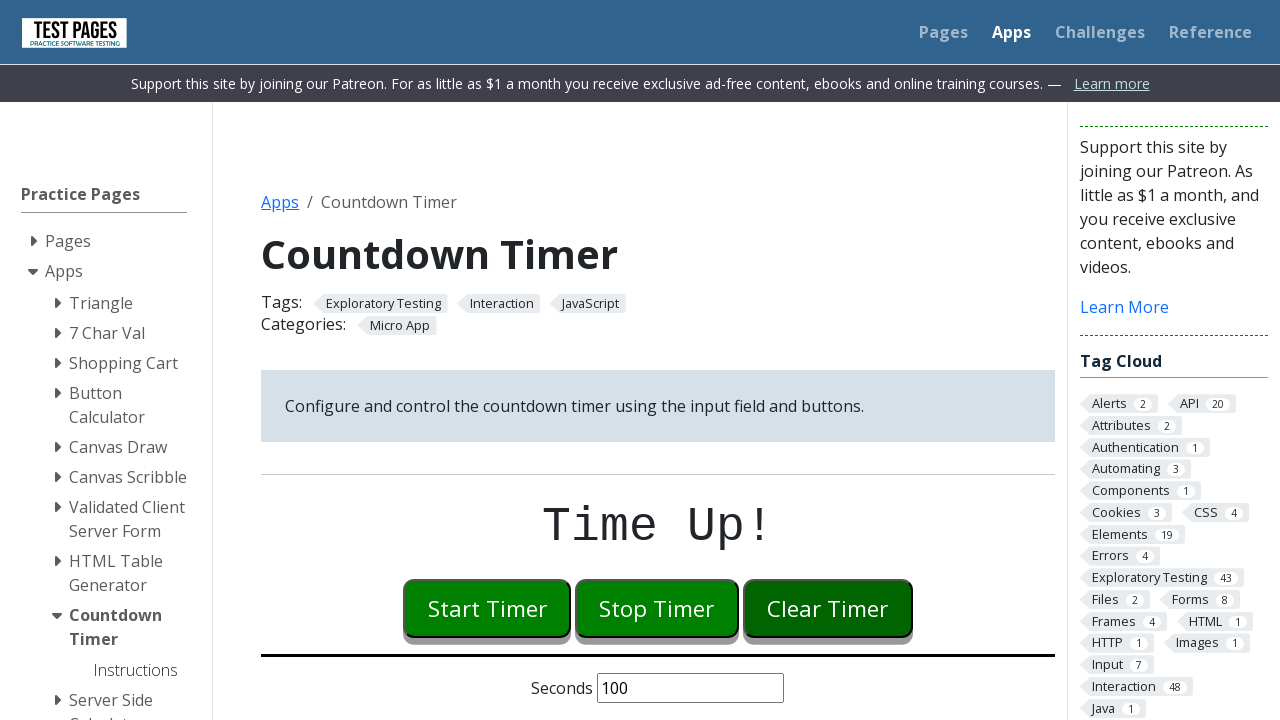

Clicked reset timer button at (658, 361) on #reset-timer
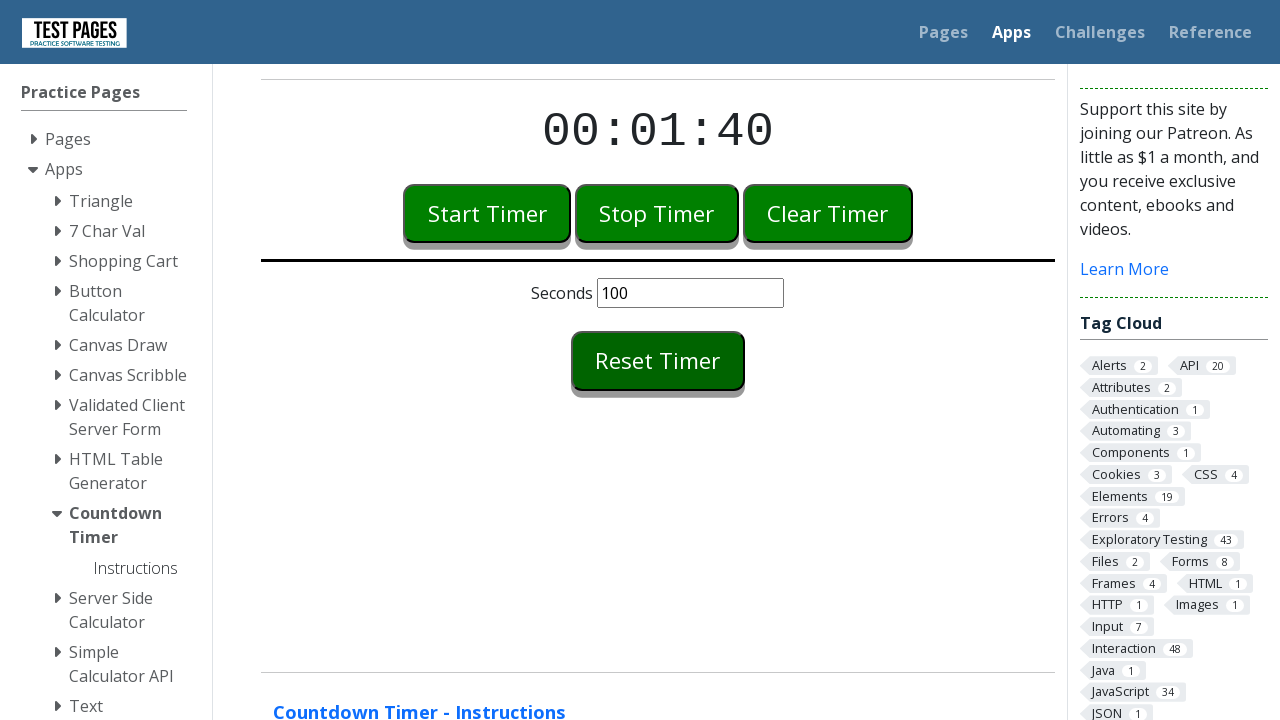

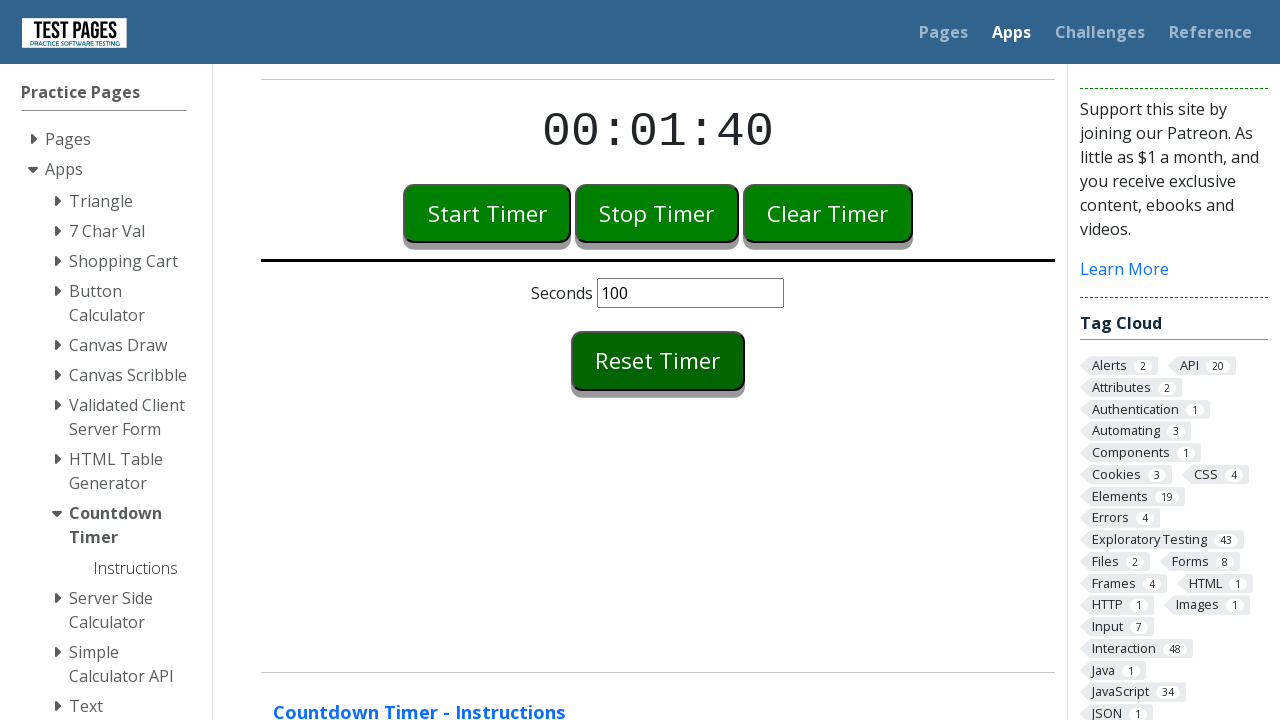